Tests checkbox functionality by selecting and deselecting a checkbox, verifying its state, and counting total checkboxes on the page

Starting URL: https://rahulshettyacademy.com/AutomationPractice/

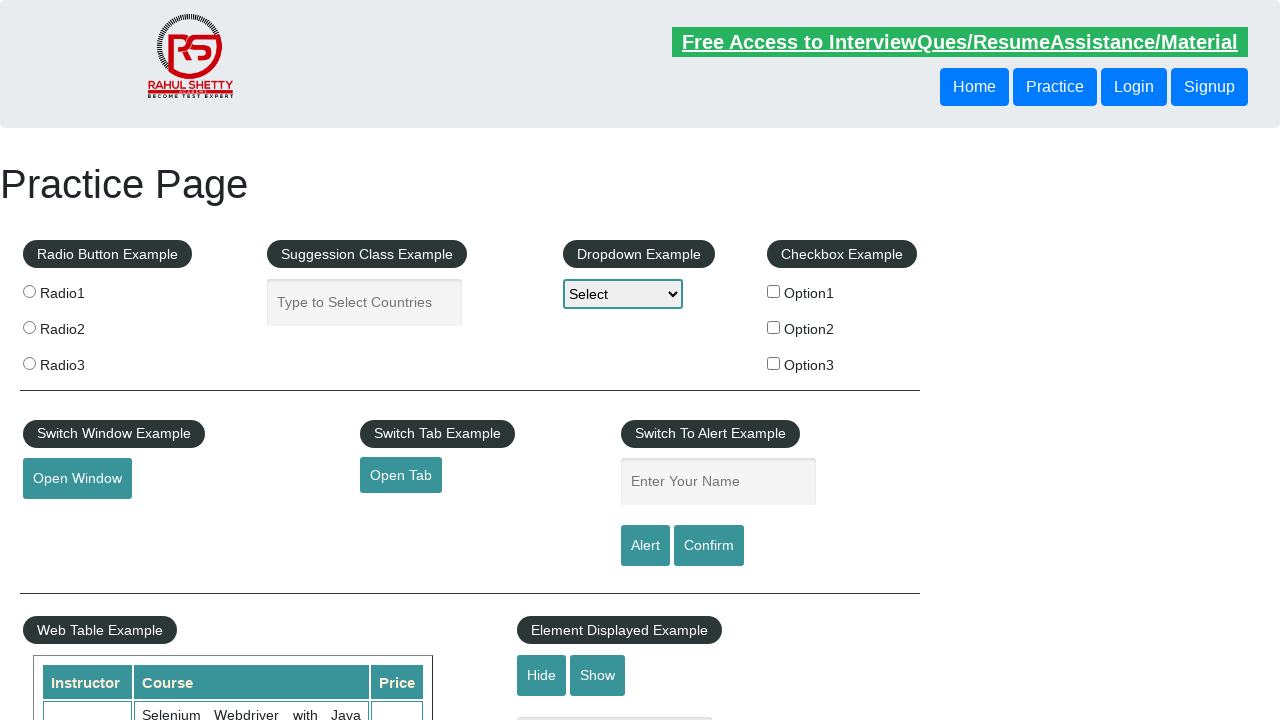

Clicked checkbox option 1 to select it at (774, 291) on #checkBoxOption1
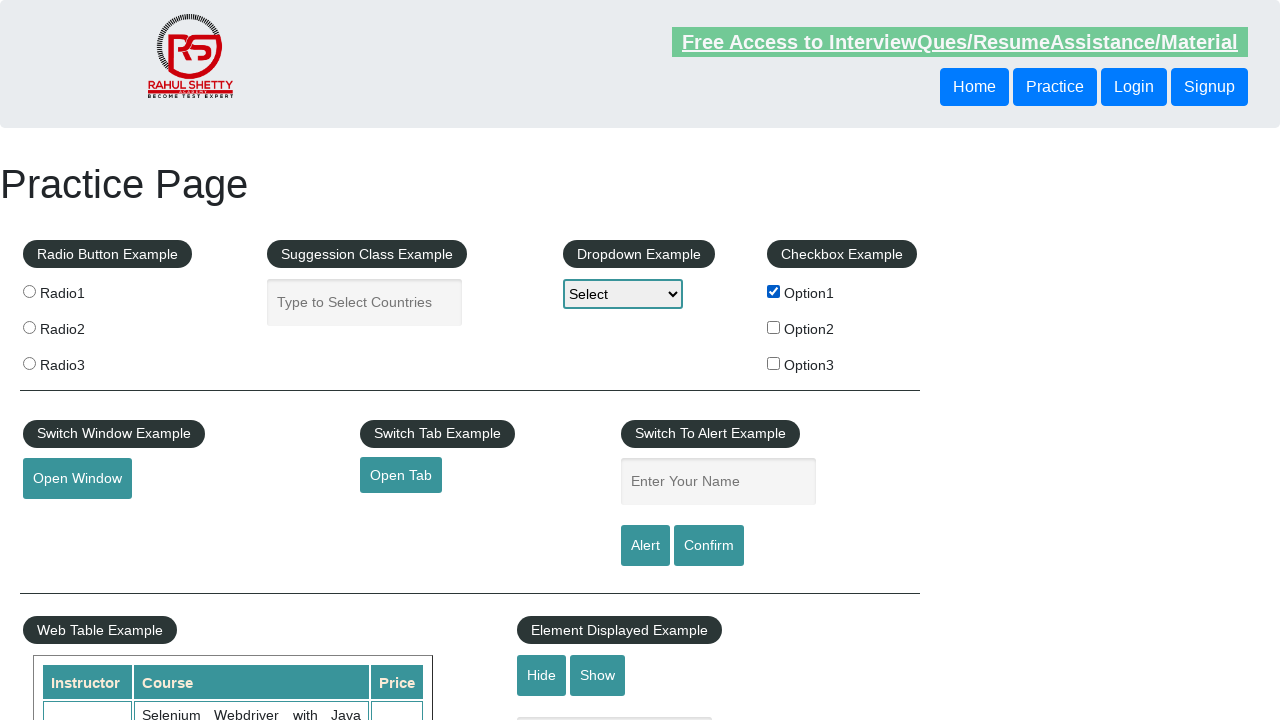

Verified checkbox option 1 is selected
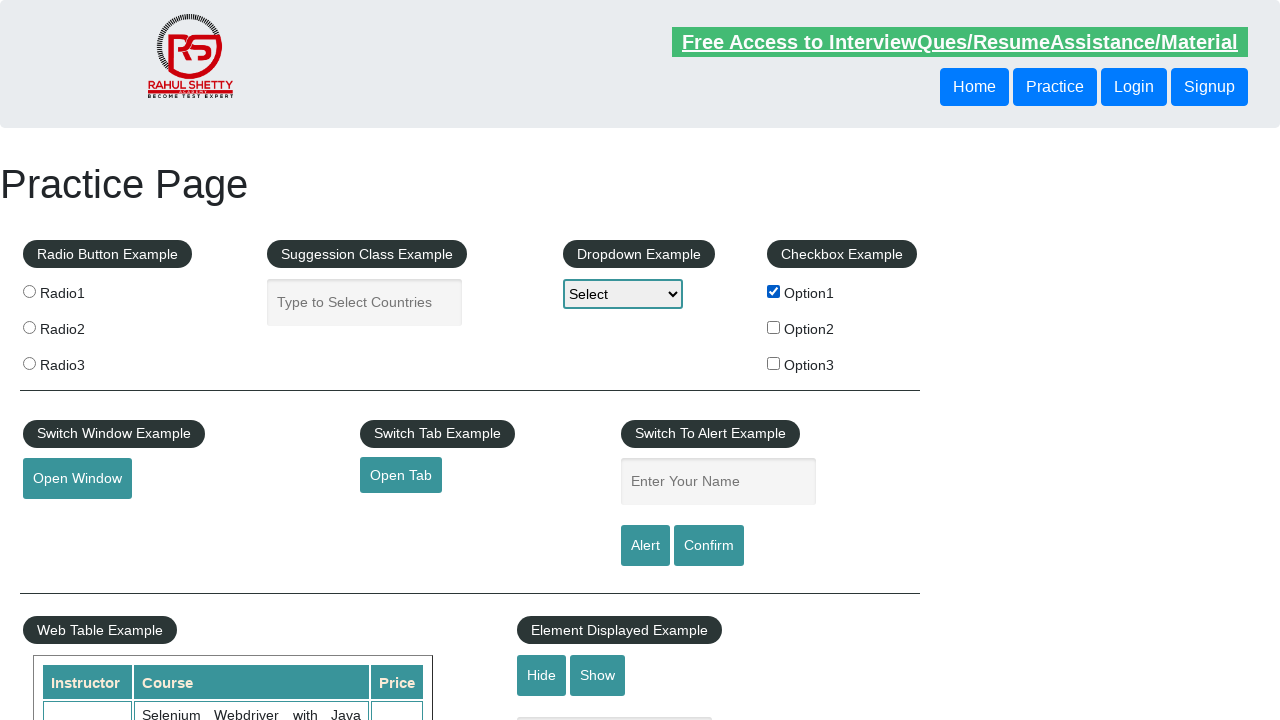

Clicked checkbox option 1 again to deselect it at (774, 291) on #checkBoxOption1
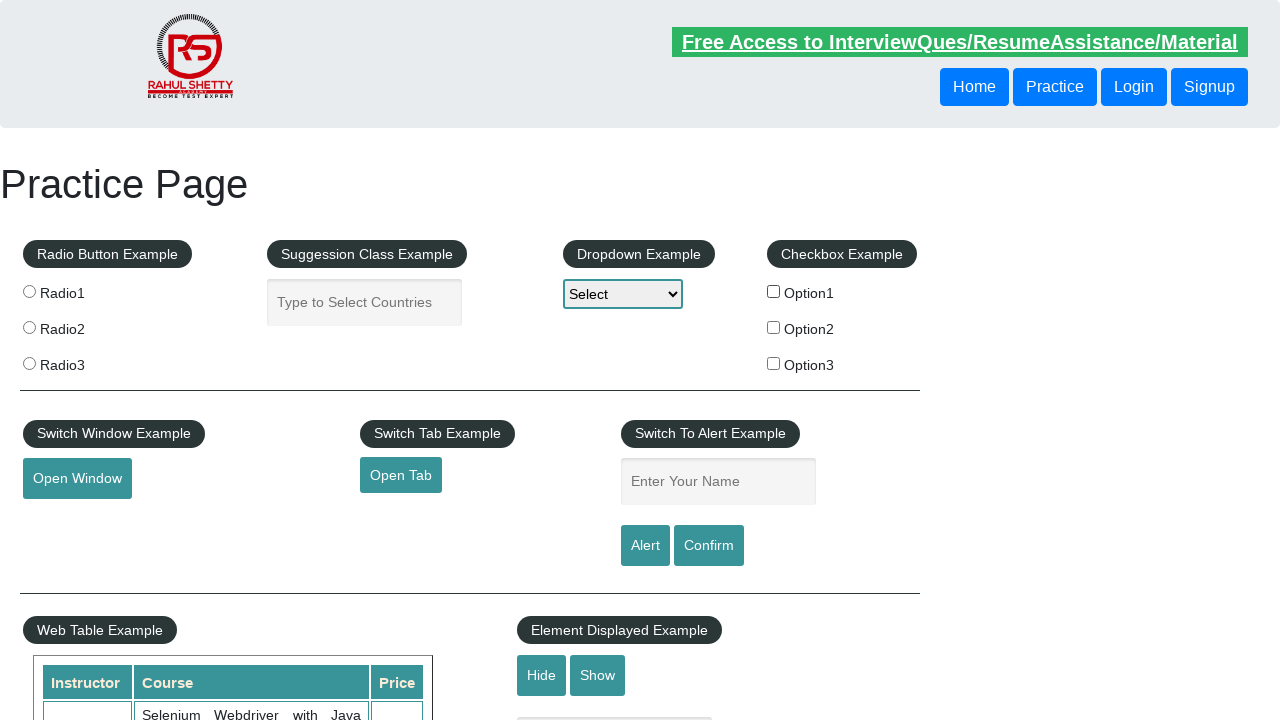

Verified checkbox option 1 is deselected
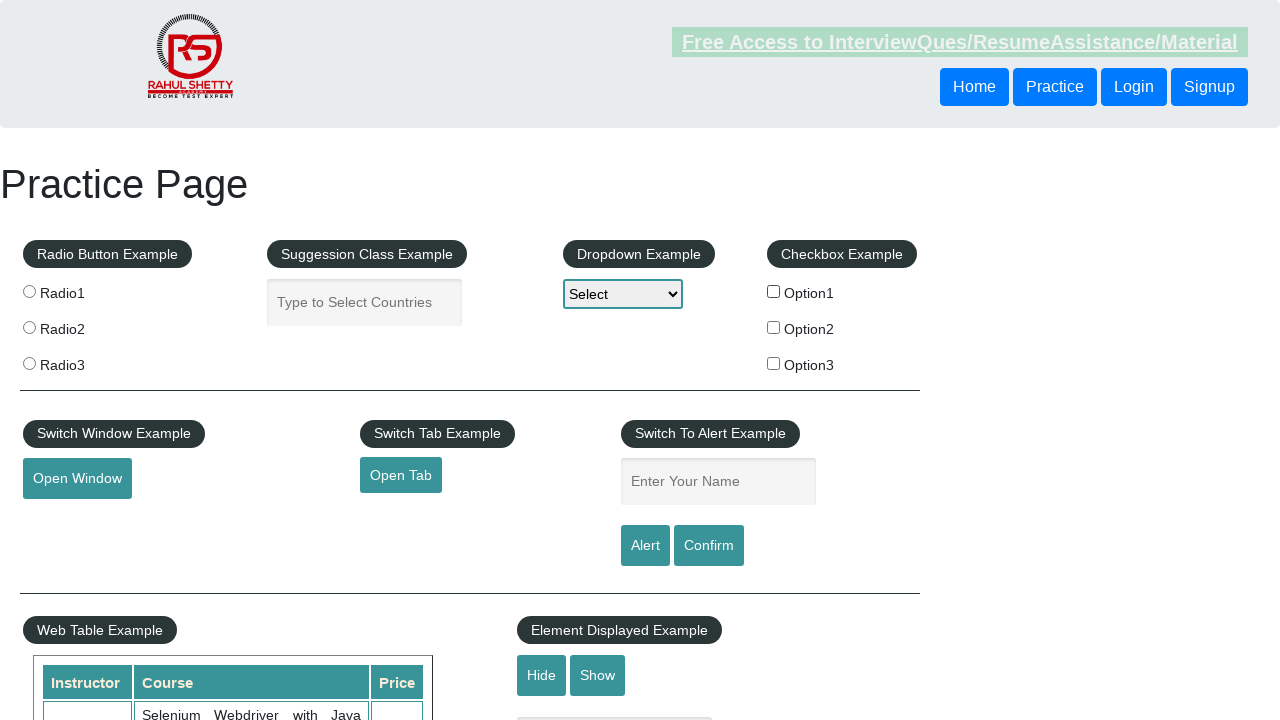

Counted total checkboxes on page: 3
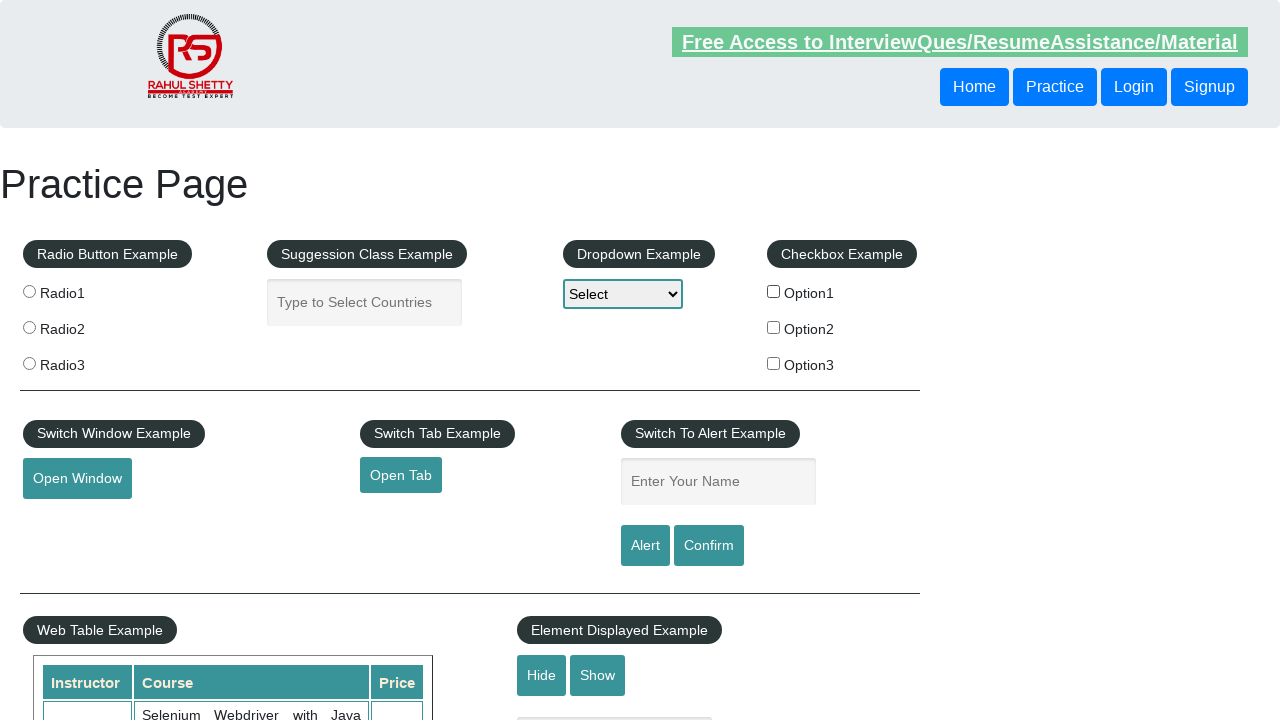

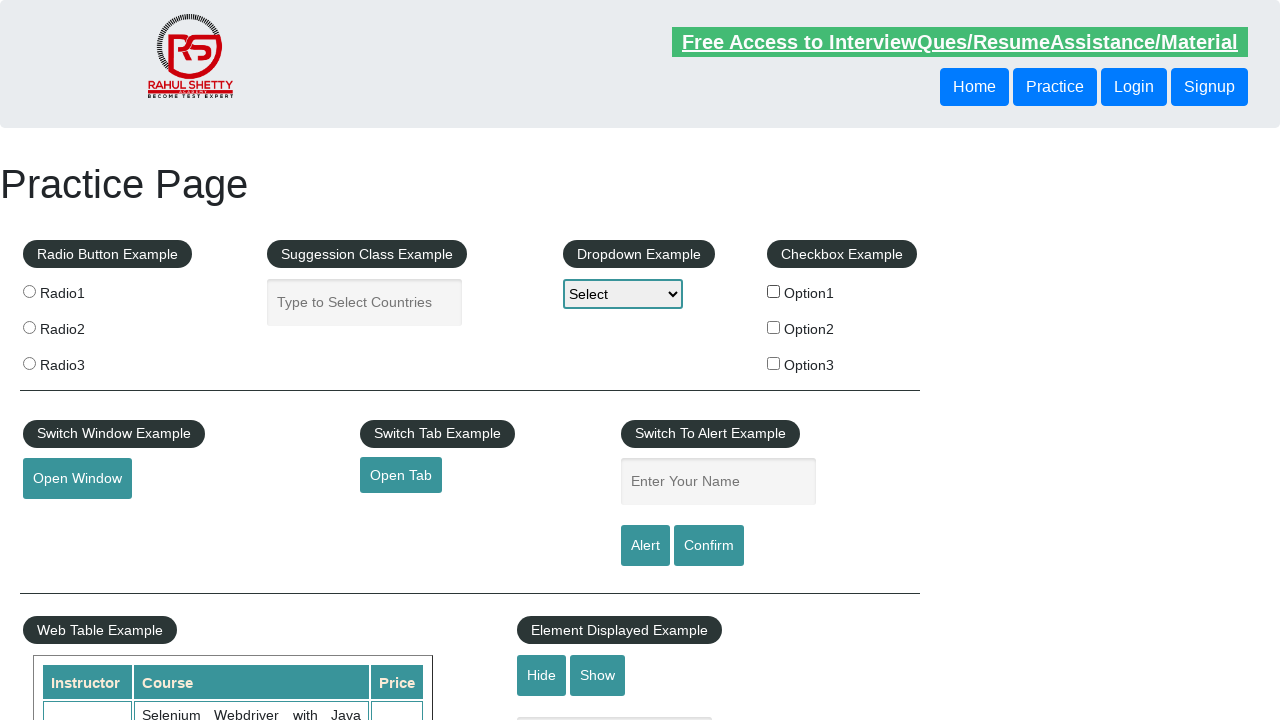